Switches to an iframe, verifies content inside it, then switches back

Starting URL: https://demoqa.com/frames

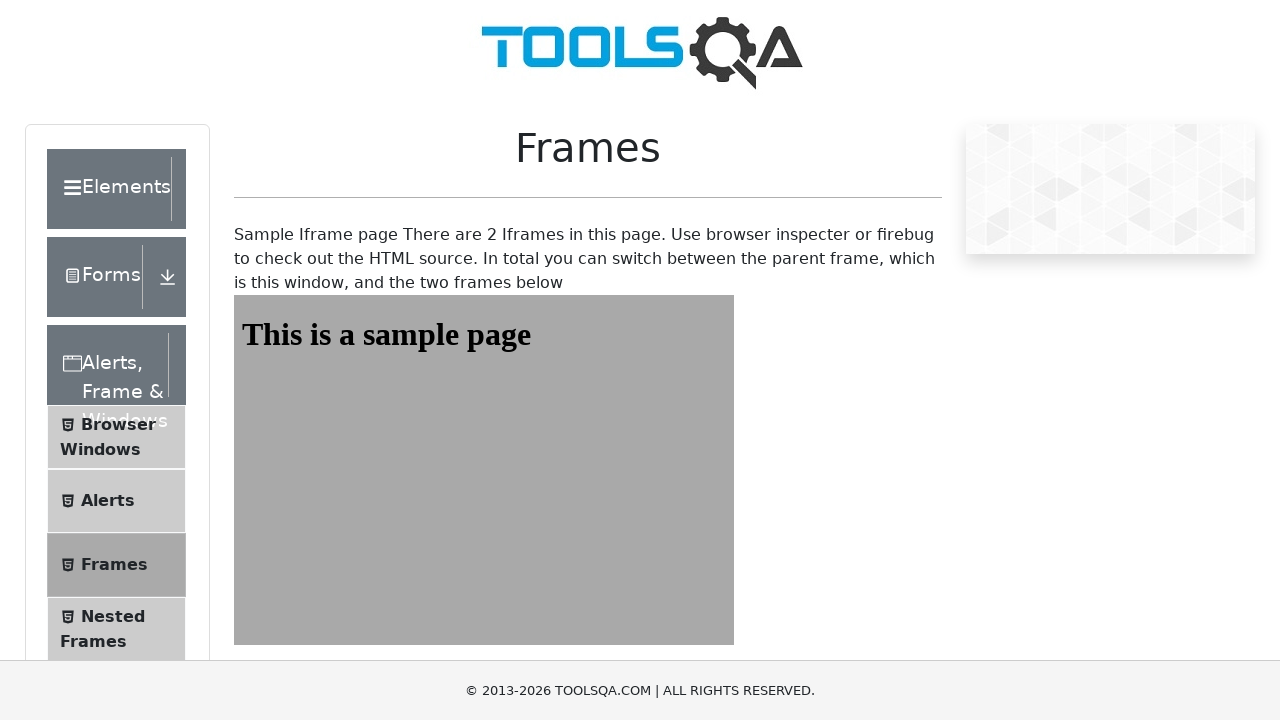

Navigated to https://demoqa.com/frames
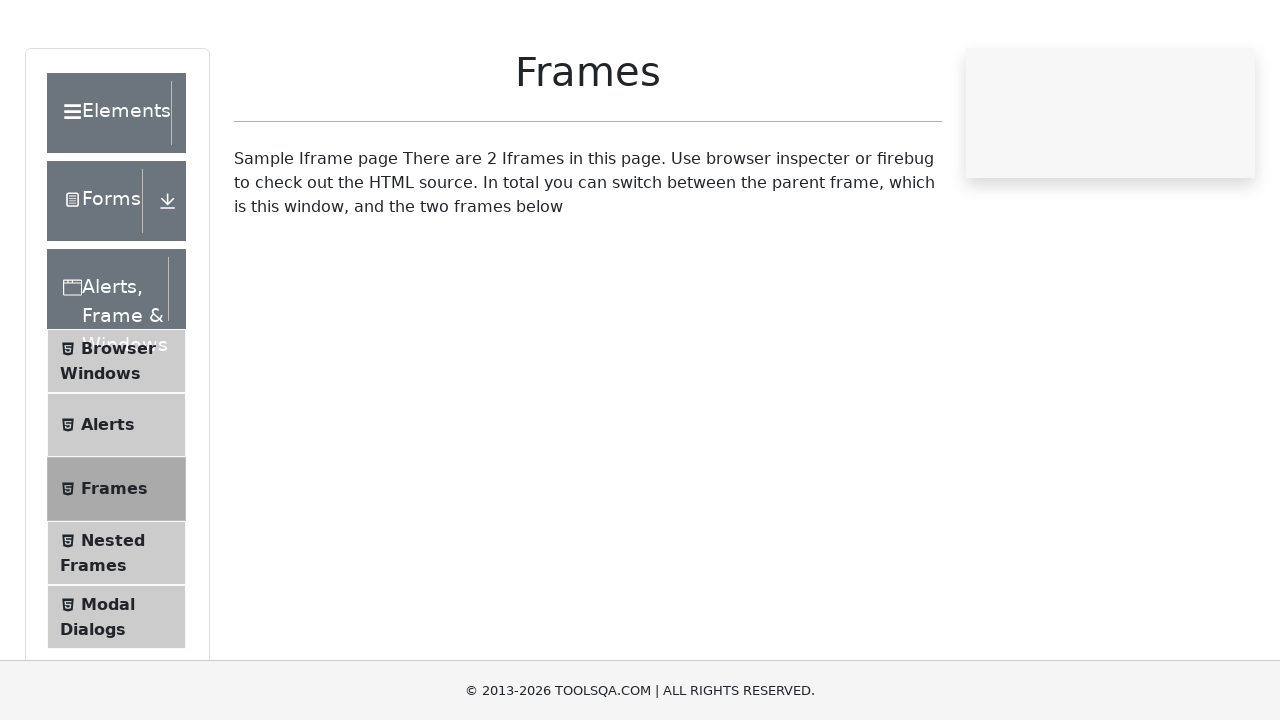

Switched to iframe 'frame2'
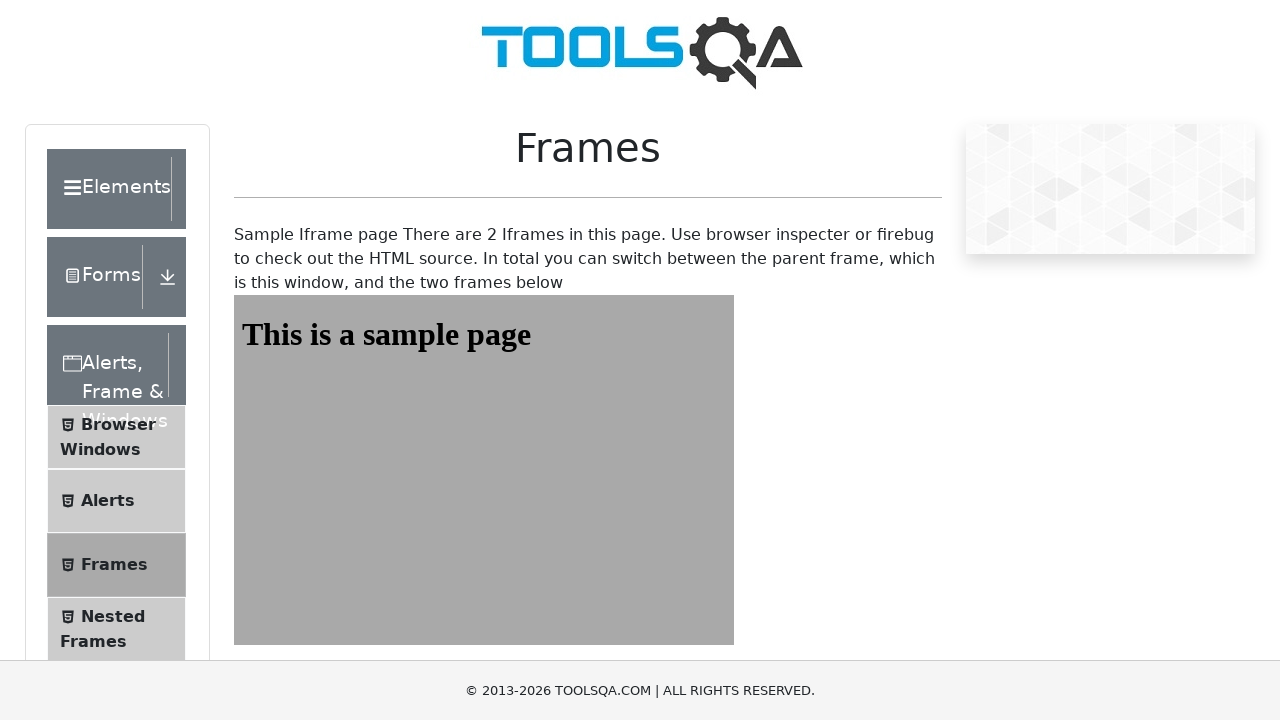

Retrieved text content from #sampleHeading element in iframe
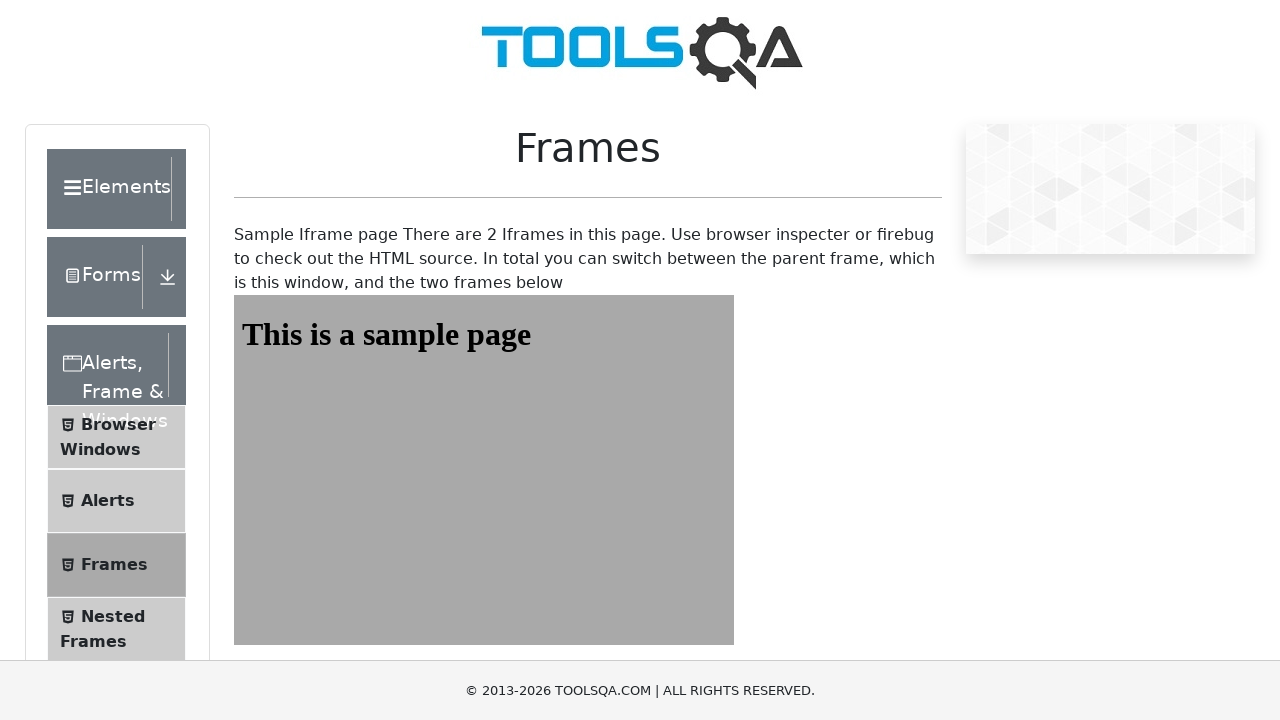

Verified that heading text contains 'This is a sample page'
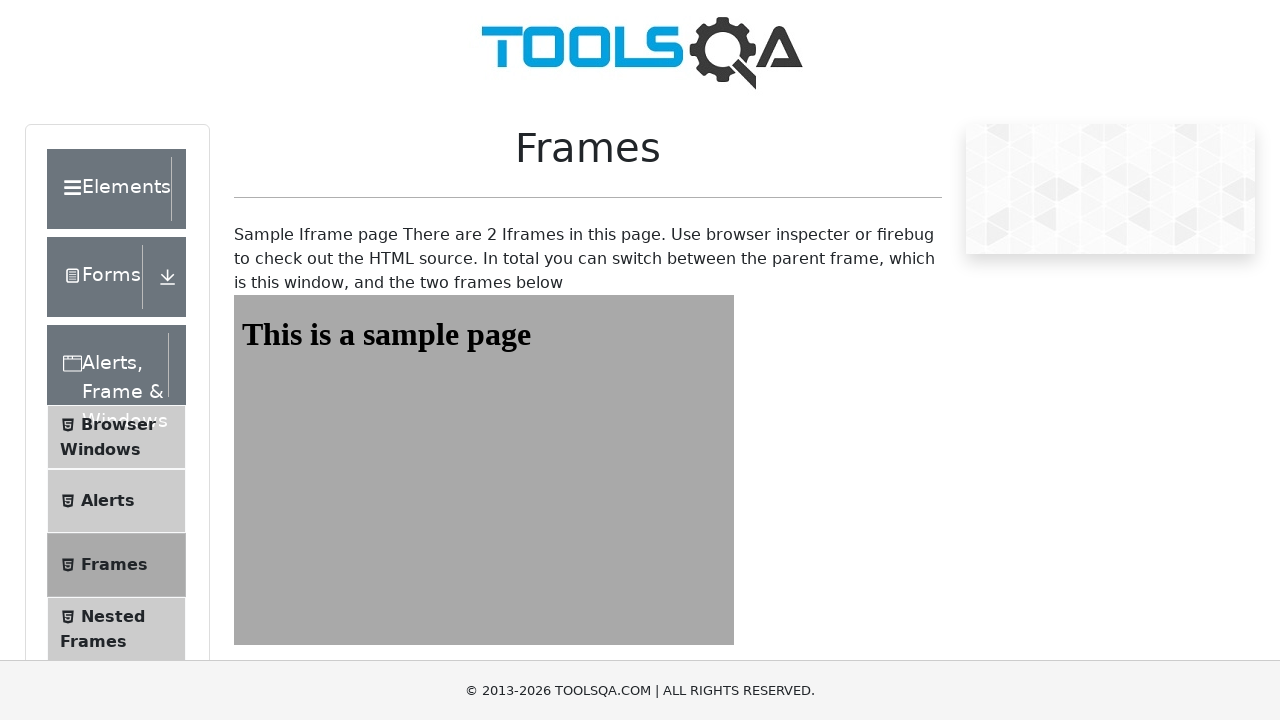

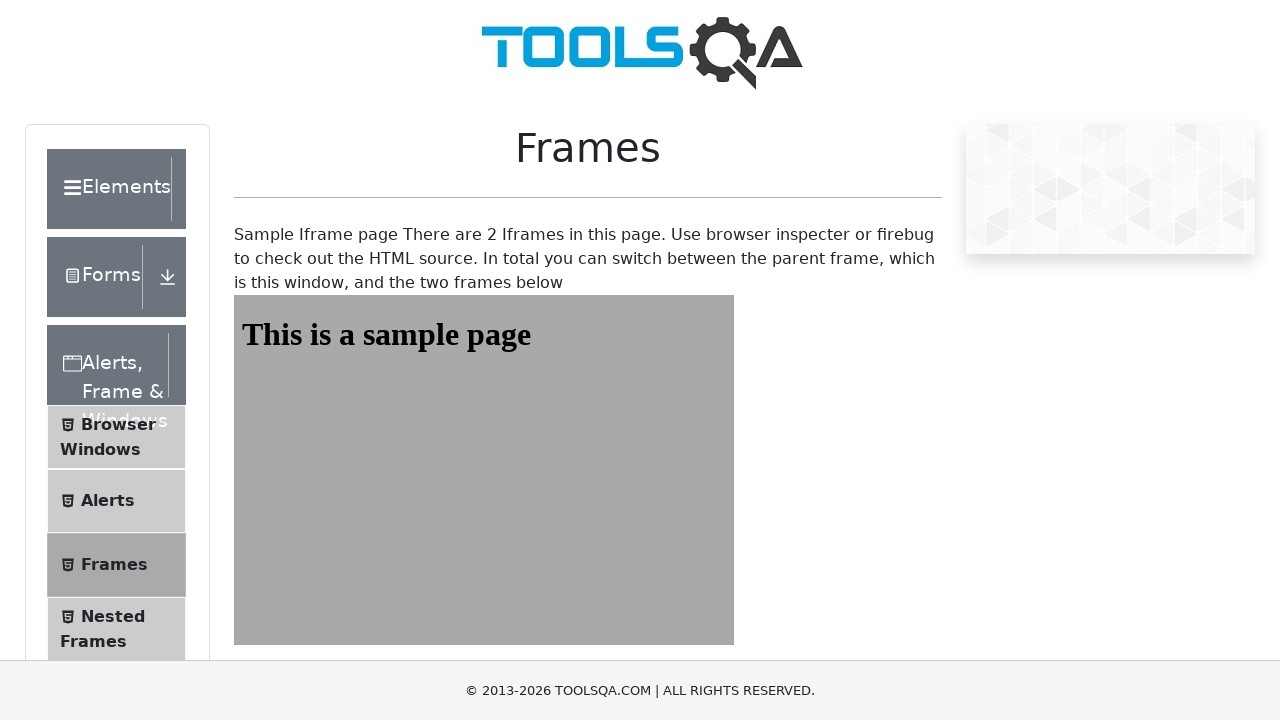